Tests file download functionality by navigating to a download page and clicking on the first download link available.

Starting URL: http://the-internet.herokuapp.com/download

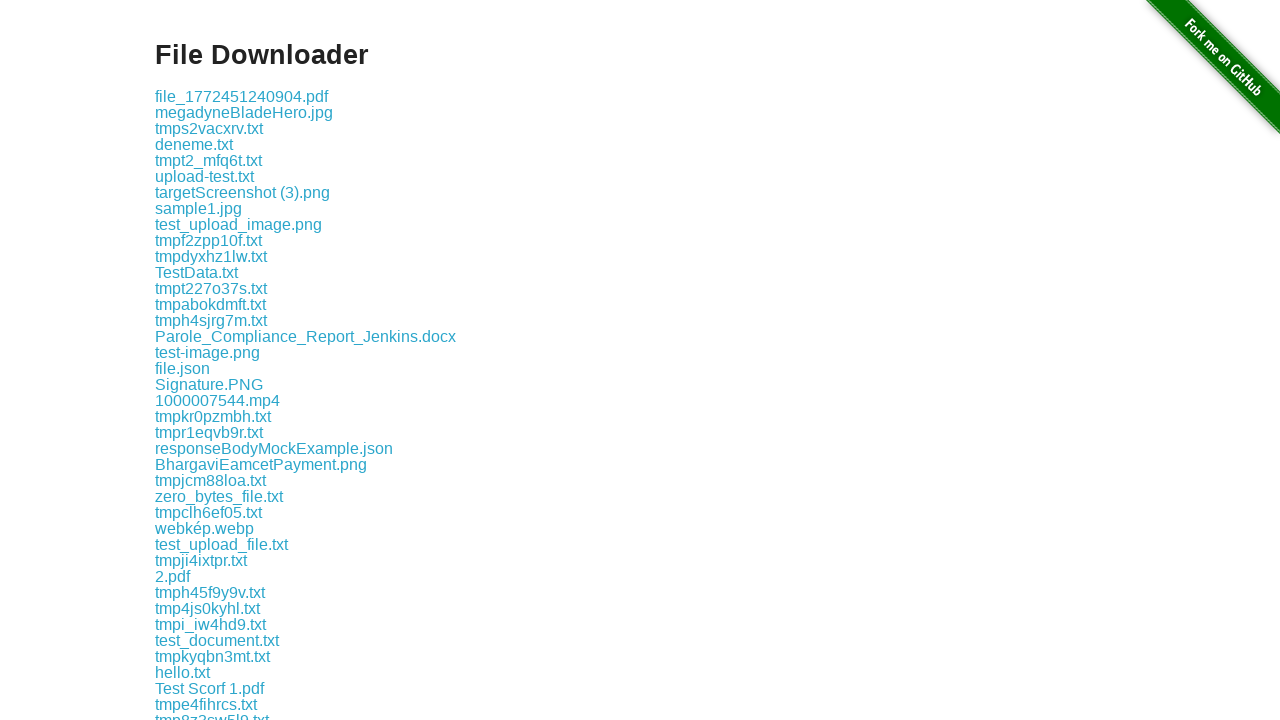

Waited for download links to load on the page
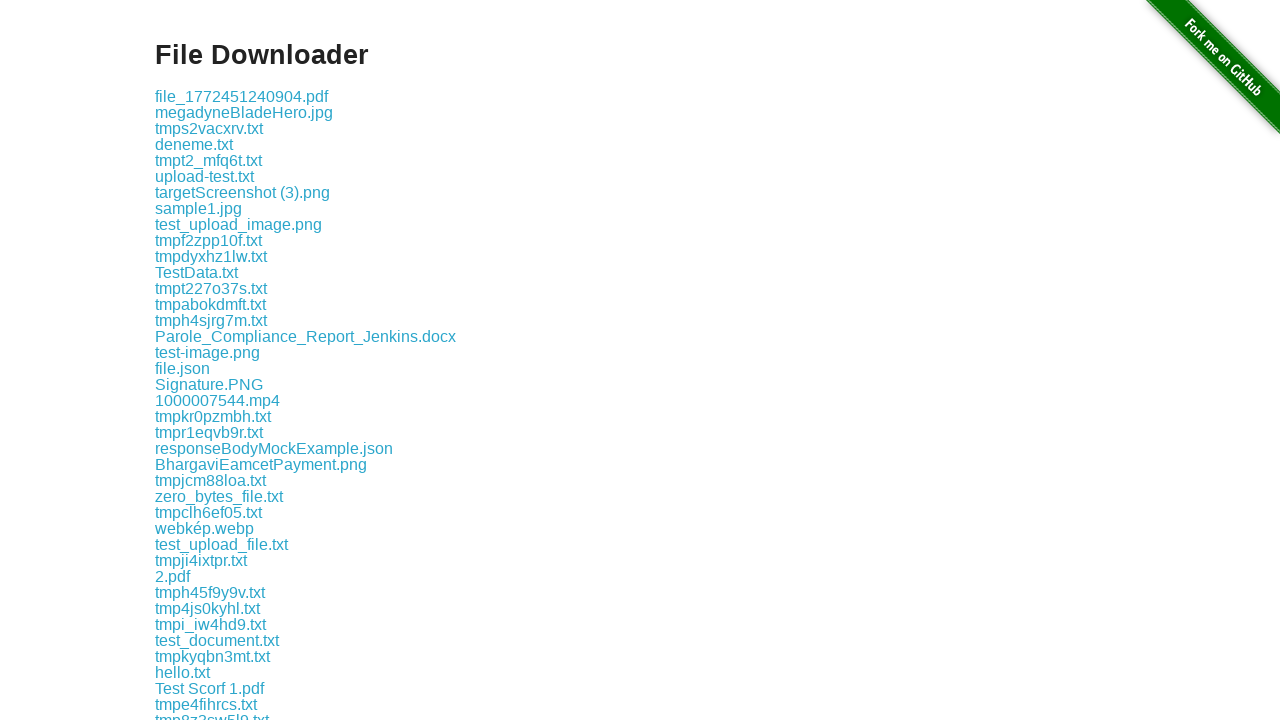

Located the first download link
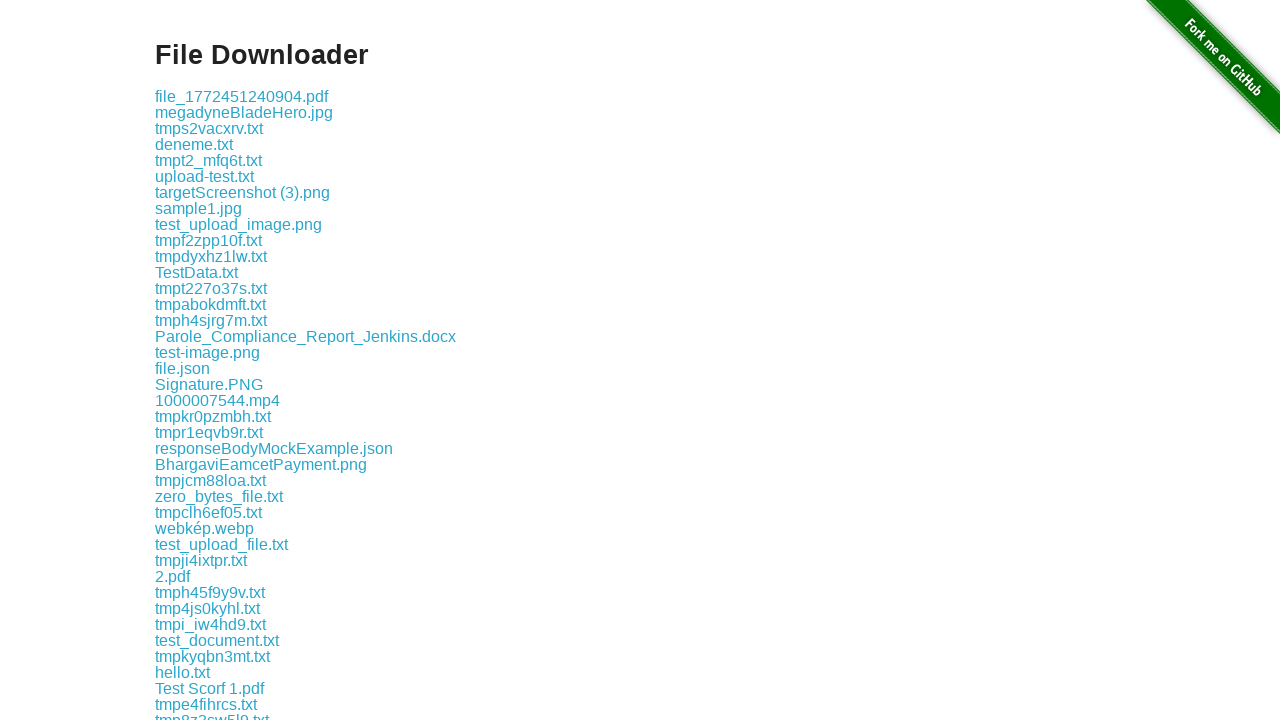

Clicked the first download link to initiate file download at (242, 96) on .example a >> nth=0
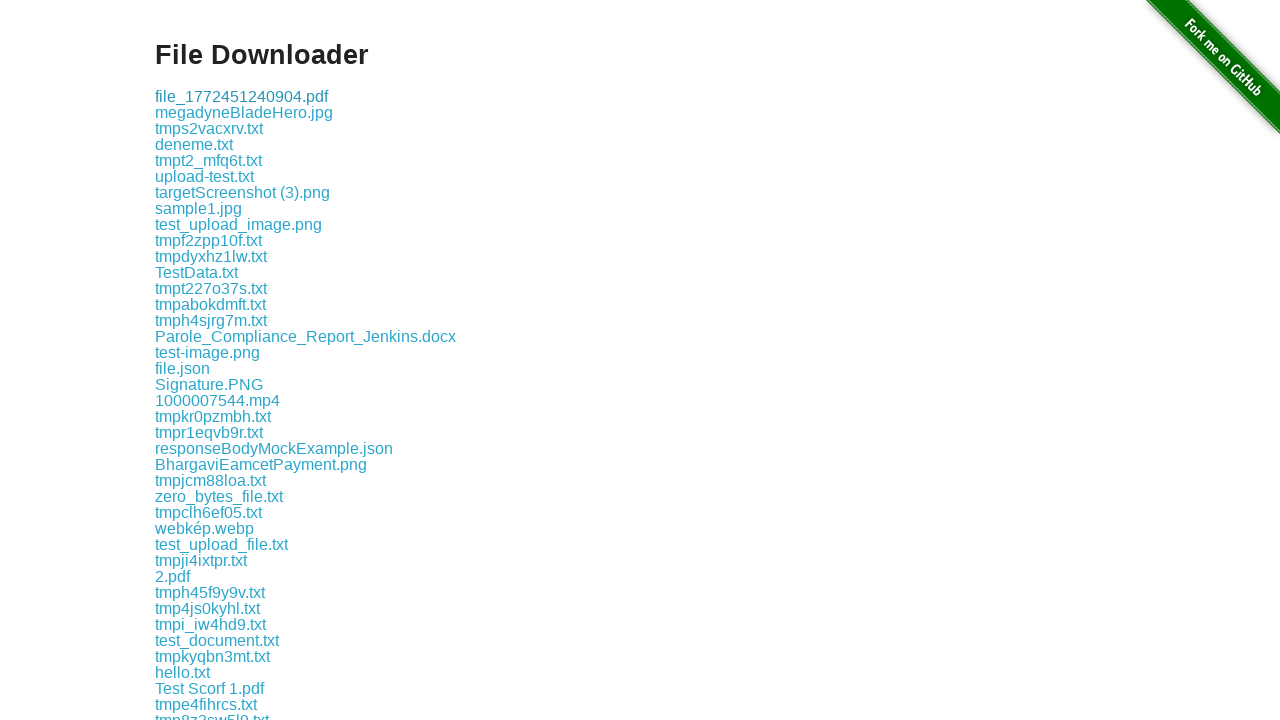

Waited 2 seconds for download to initiate
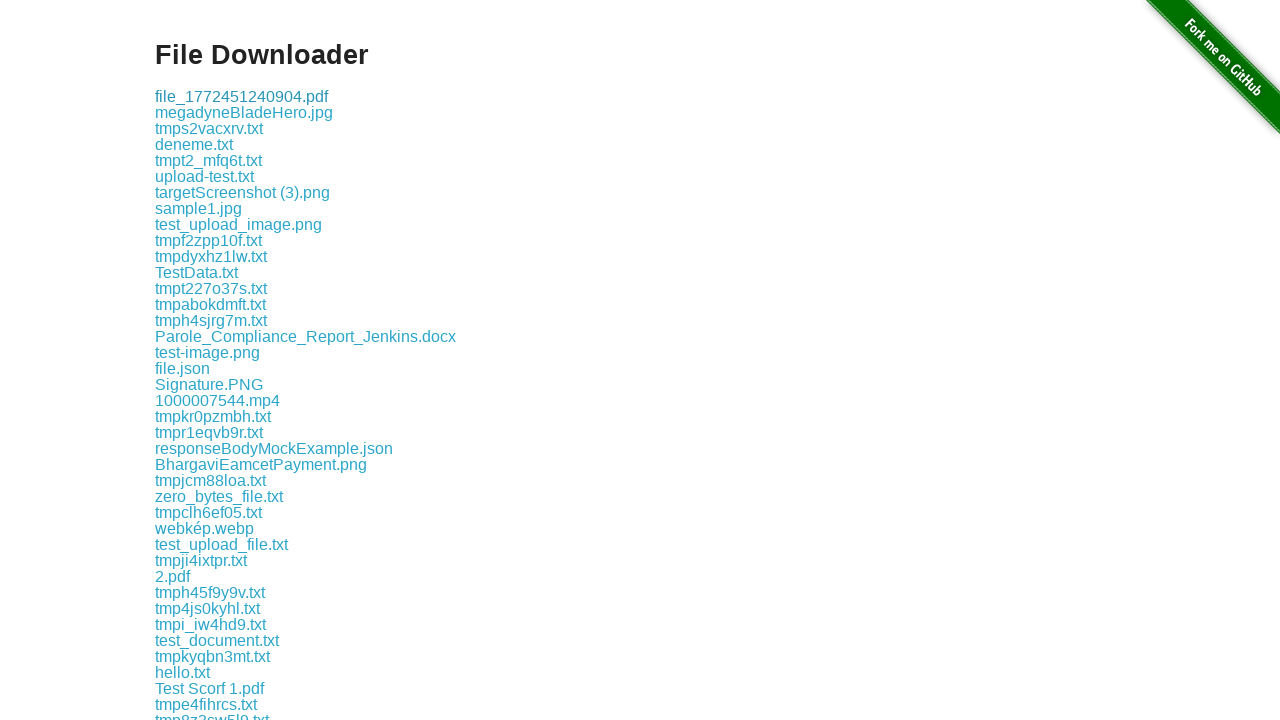

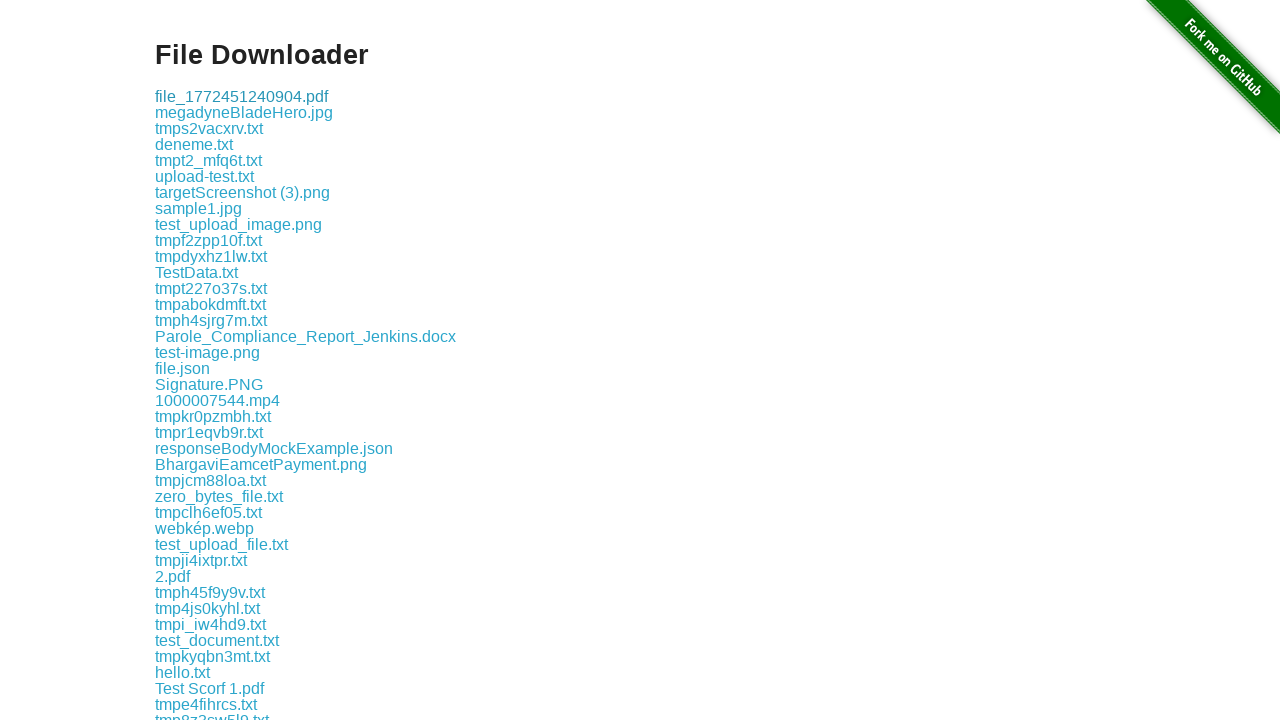